Tests that the input field is cleared after adding a todo item

Starting URL: https://demo.playwright.dev/todomvc

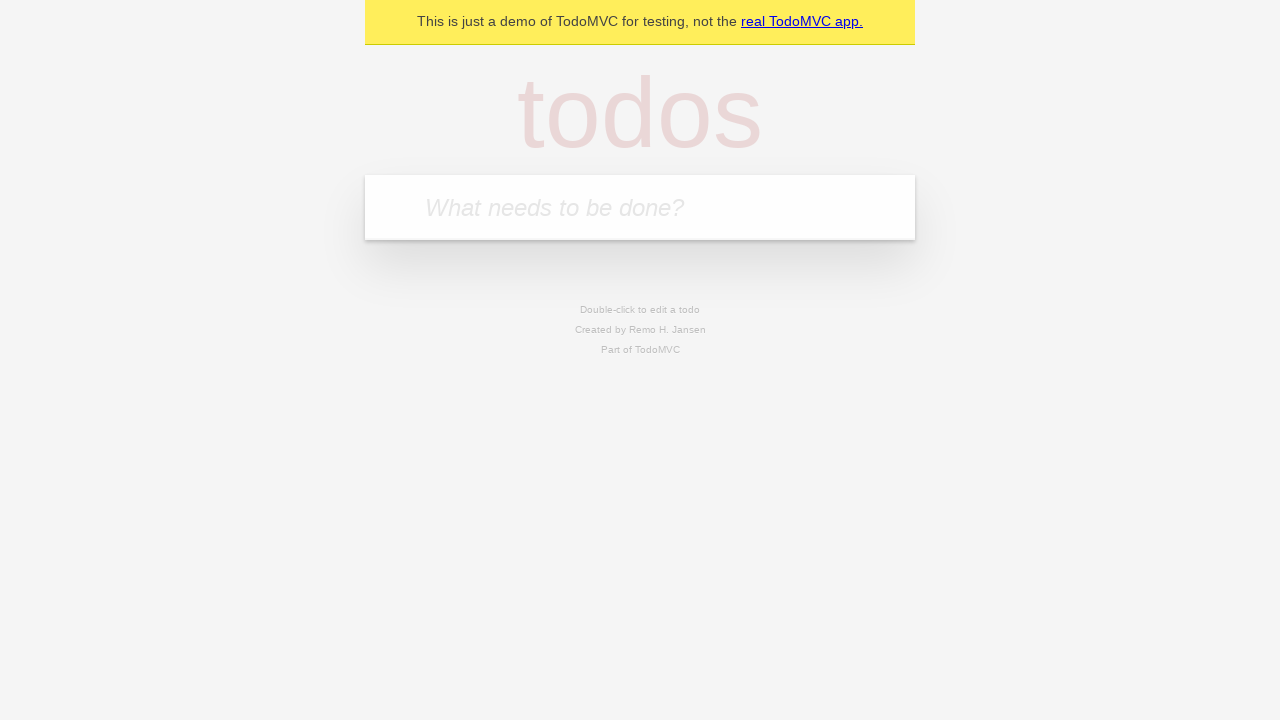

Located the todo input field with placeholder 'What needs to be done?'
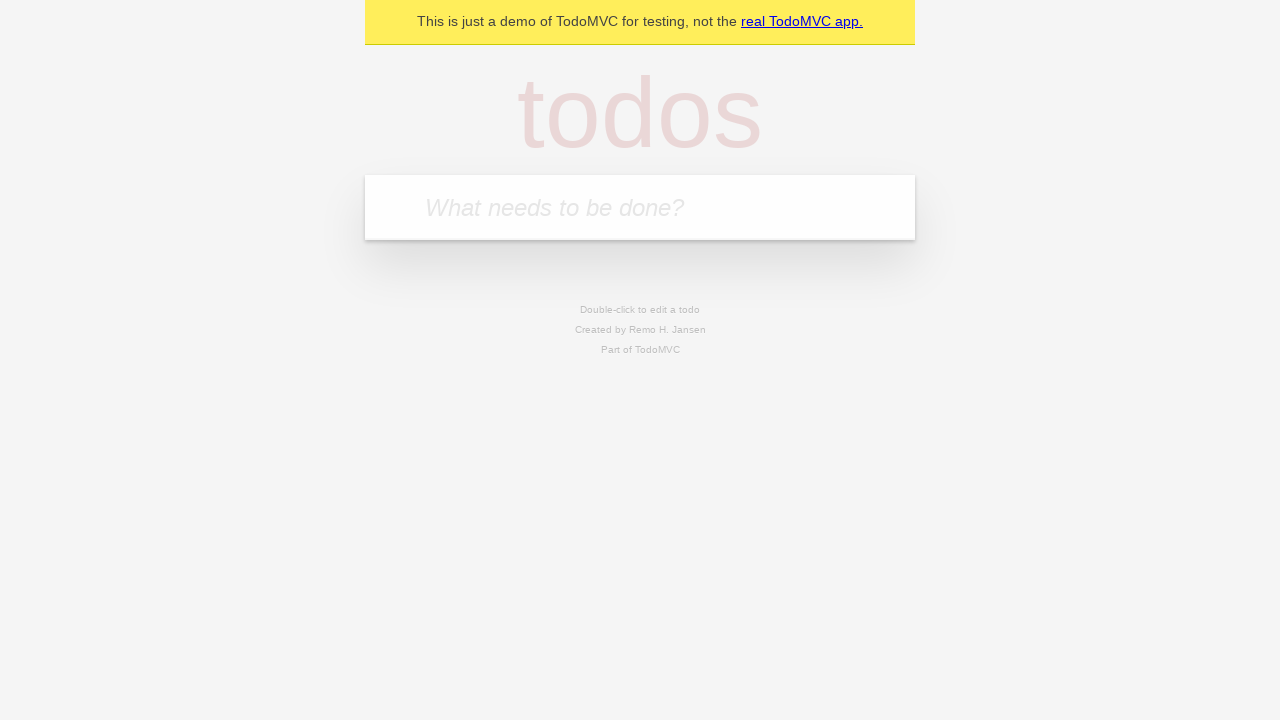

Filled input field with 'buy some cheese' on internal:attr=[placeholder="What needs to be done?"i]
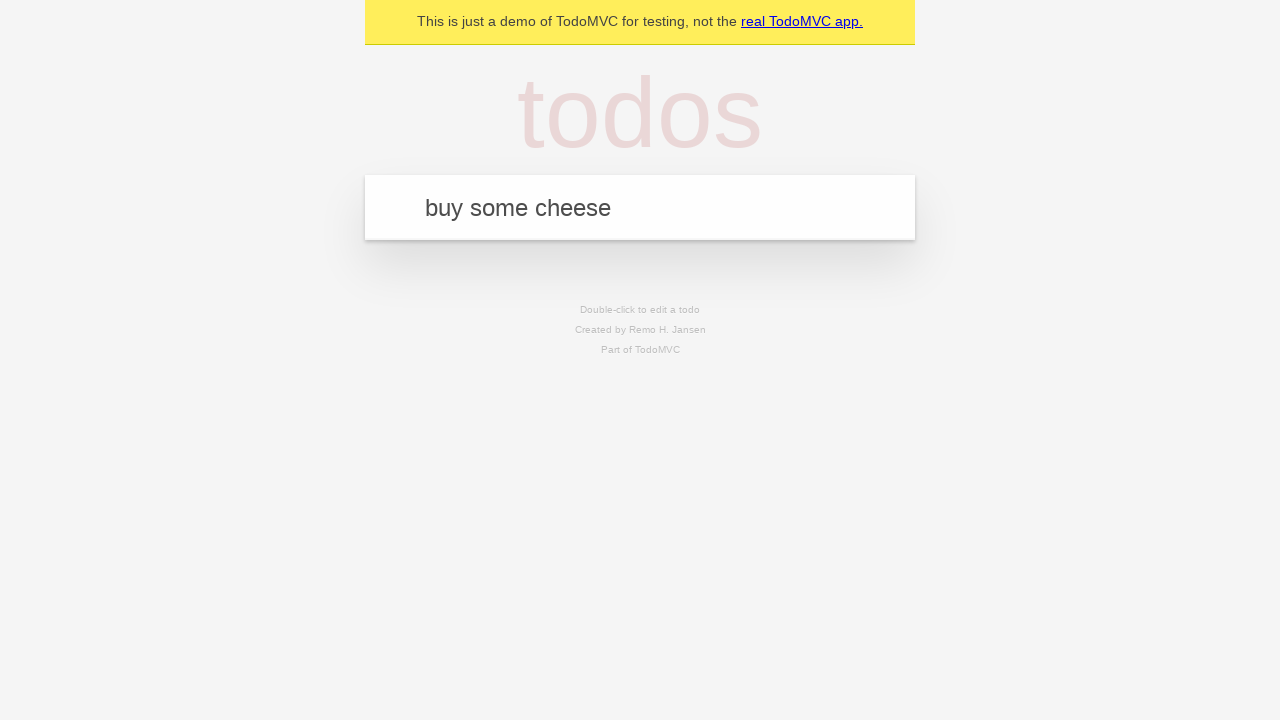

Pressed Enter to add the todo item on internal:attr=[placeholder="What needs to be done?"i]
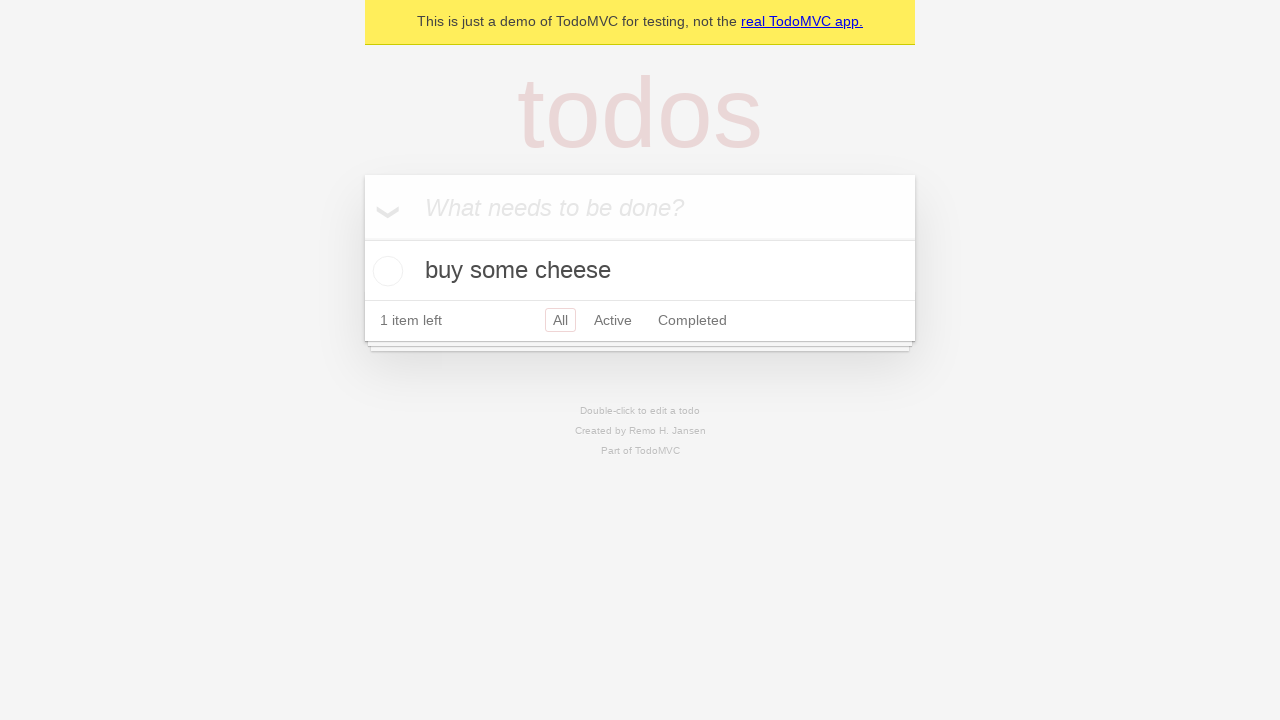

Todo item was added and title element appeared
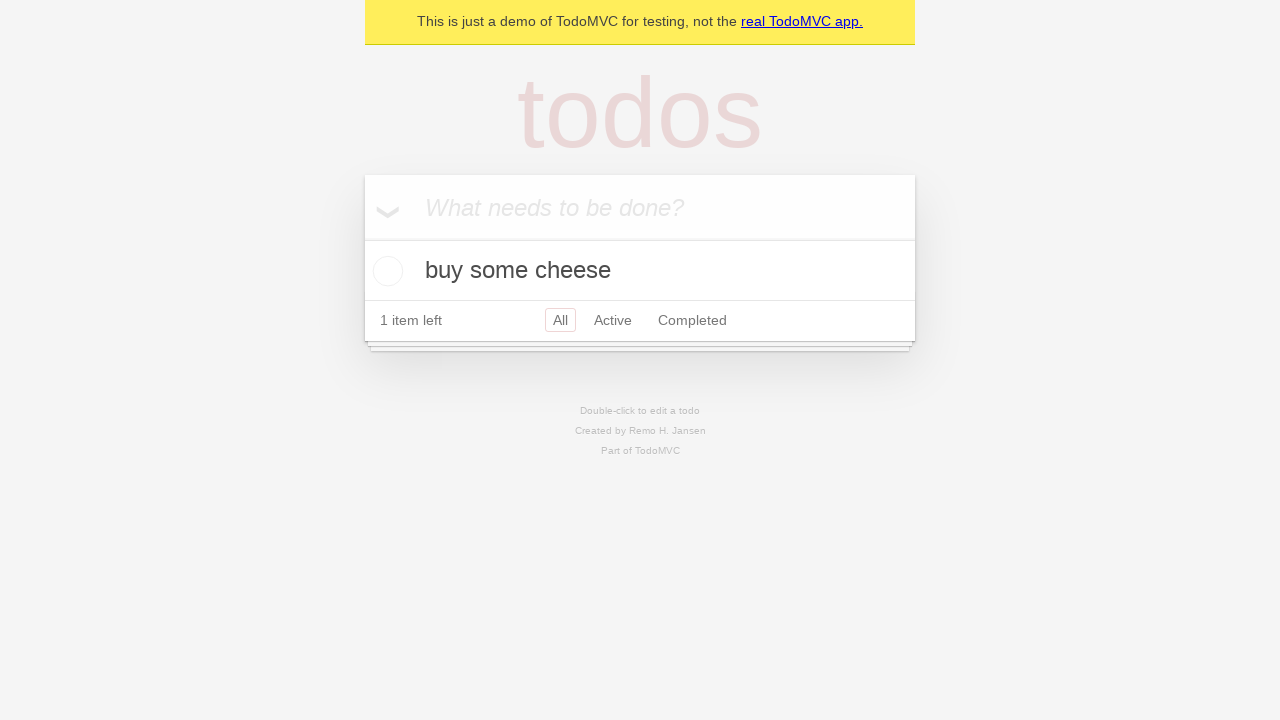

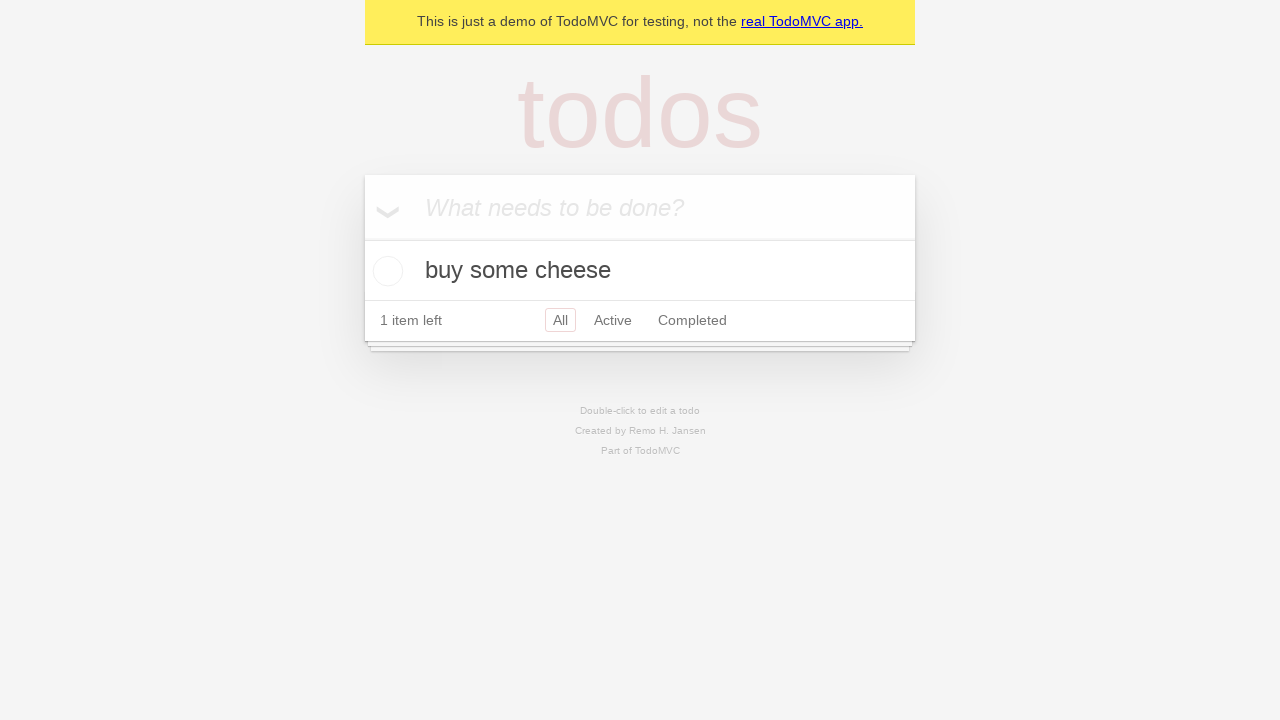